Tests window handling functionality by opening a new window, switching between windows, and verifying content in both parent and child windows

Starting URL: https://the-internet.herokuapp.com/windows

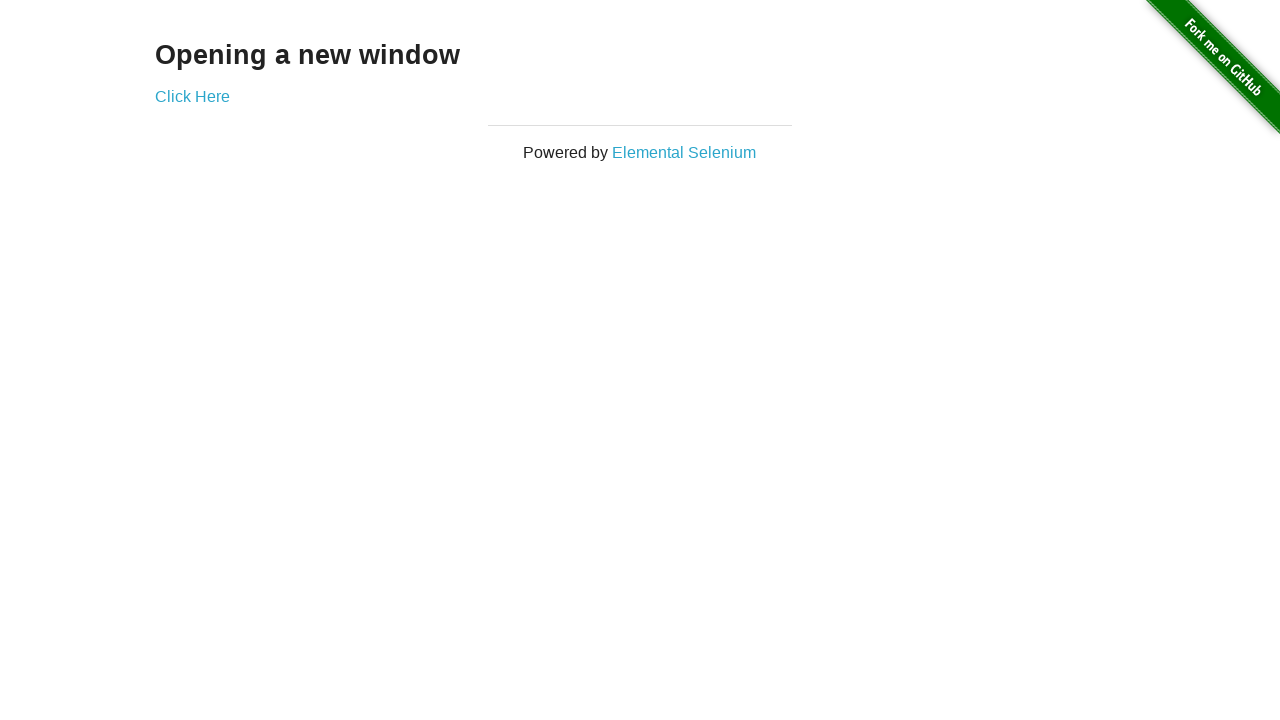

Clicked 'Click Here' link to open new window at (192, 96) on text='Click Here'
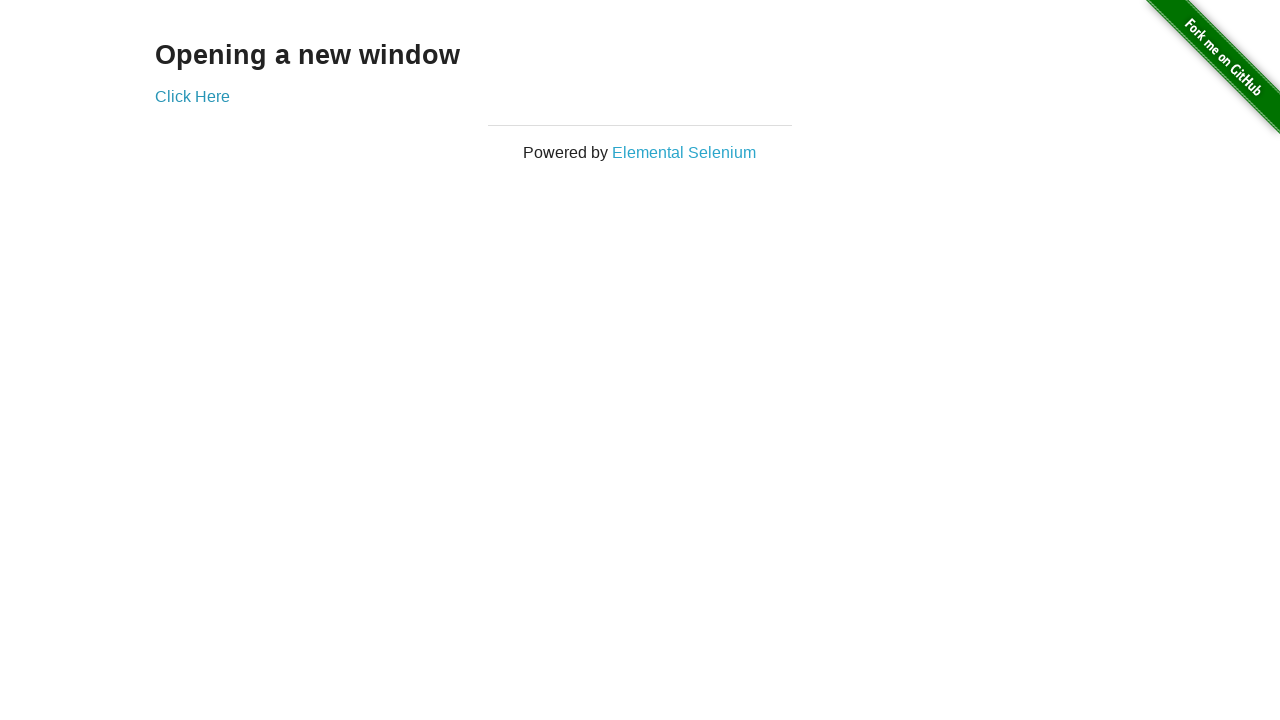

New window opened and captured
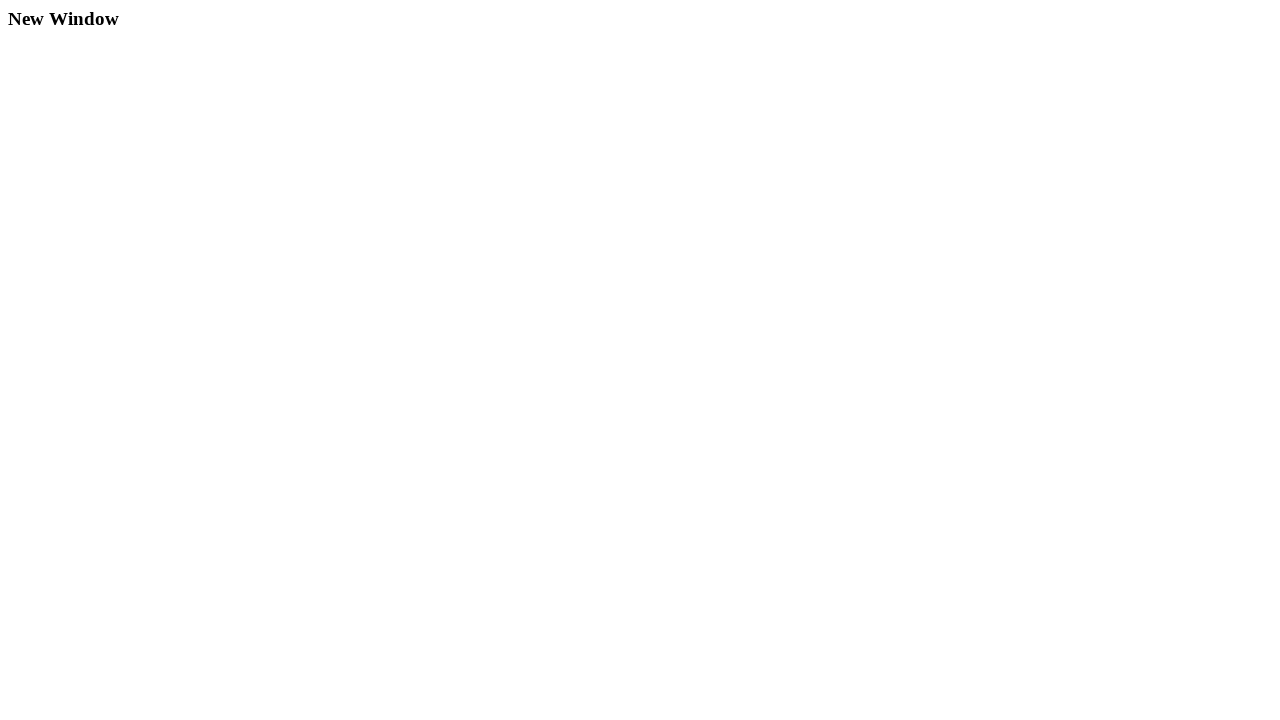

New window page load completed
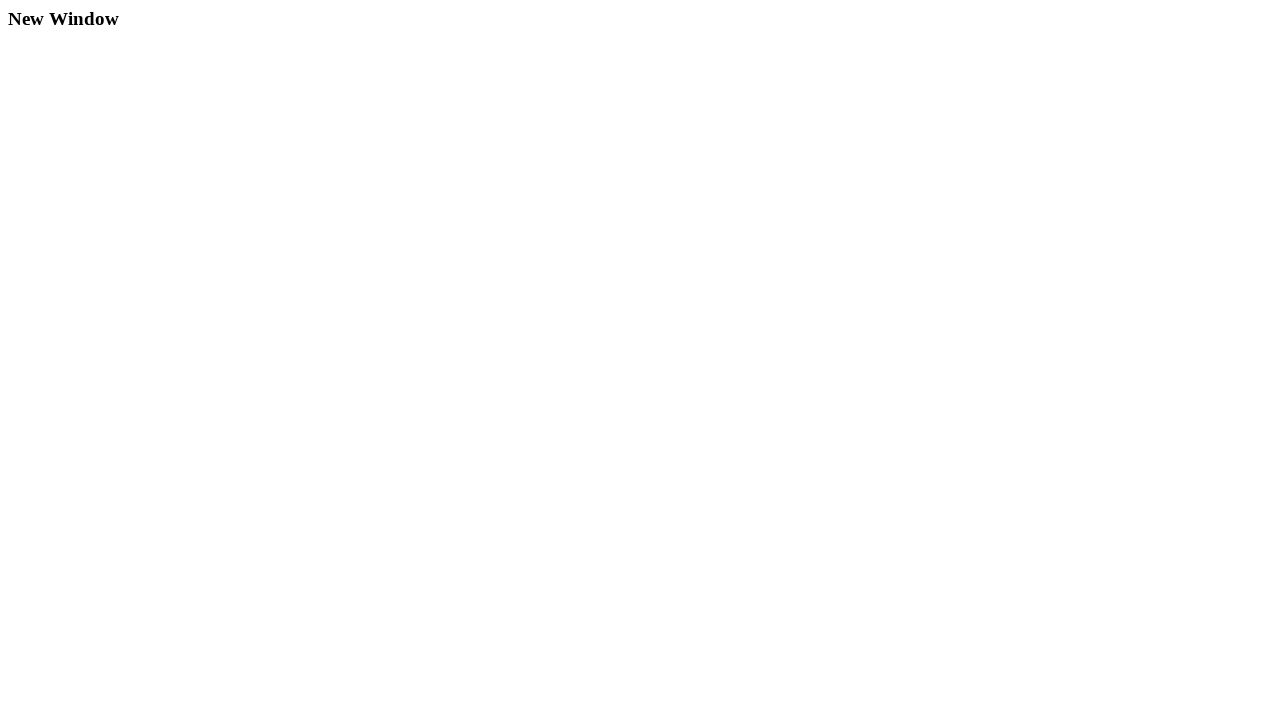

Verified 'New Window' text content in new page heading
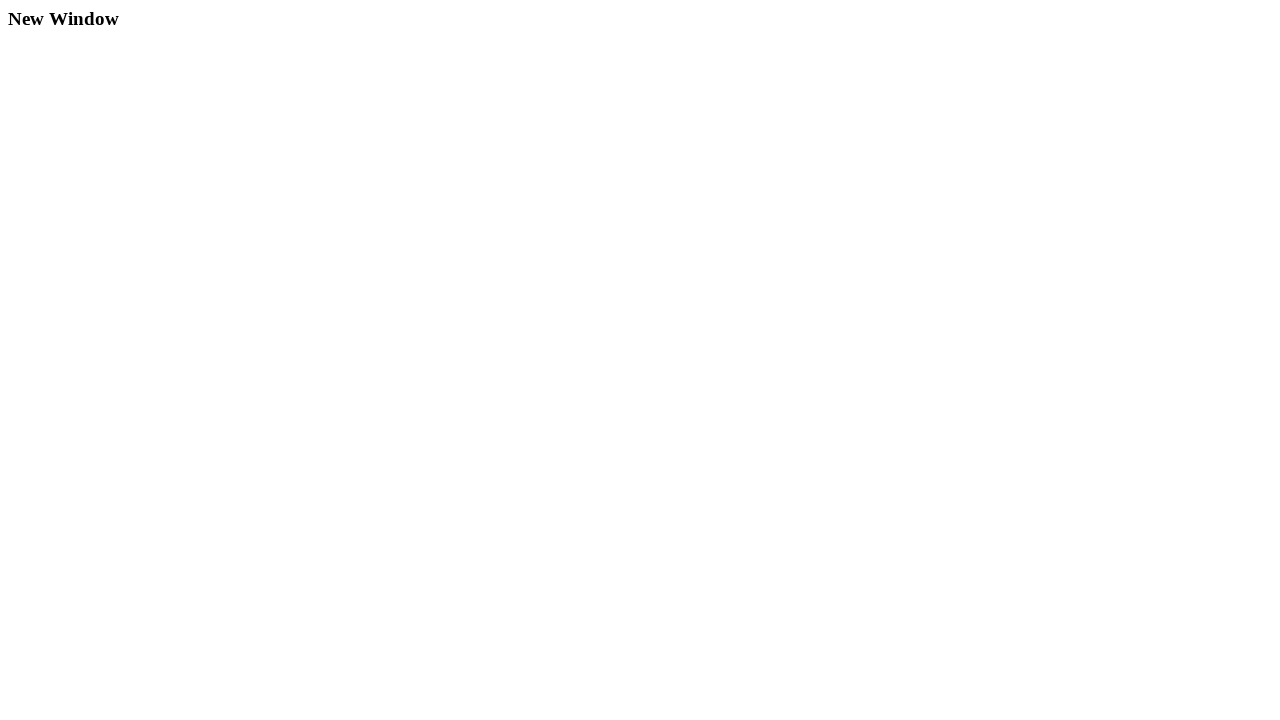

Closed new window
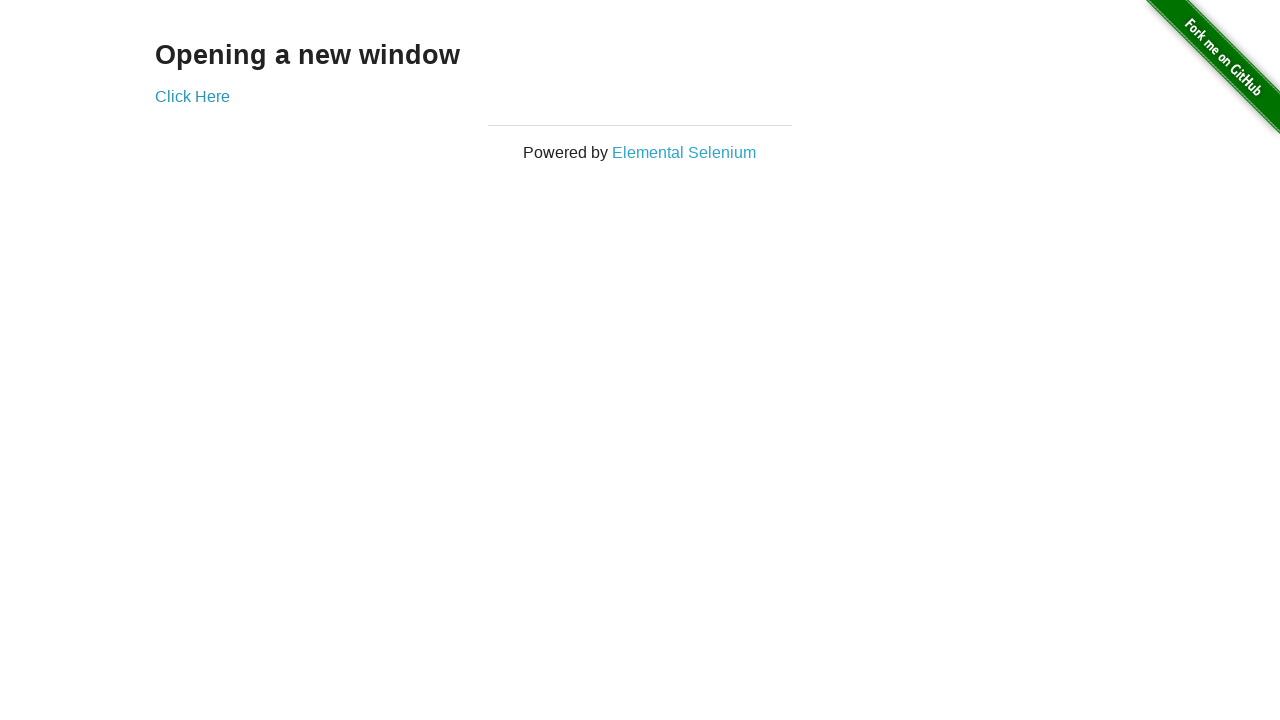

Verified 'Opening a new window' text content in original page heading
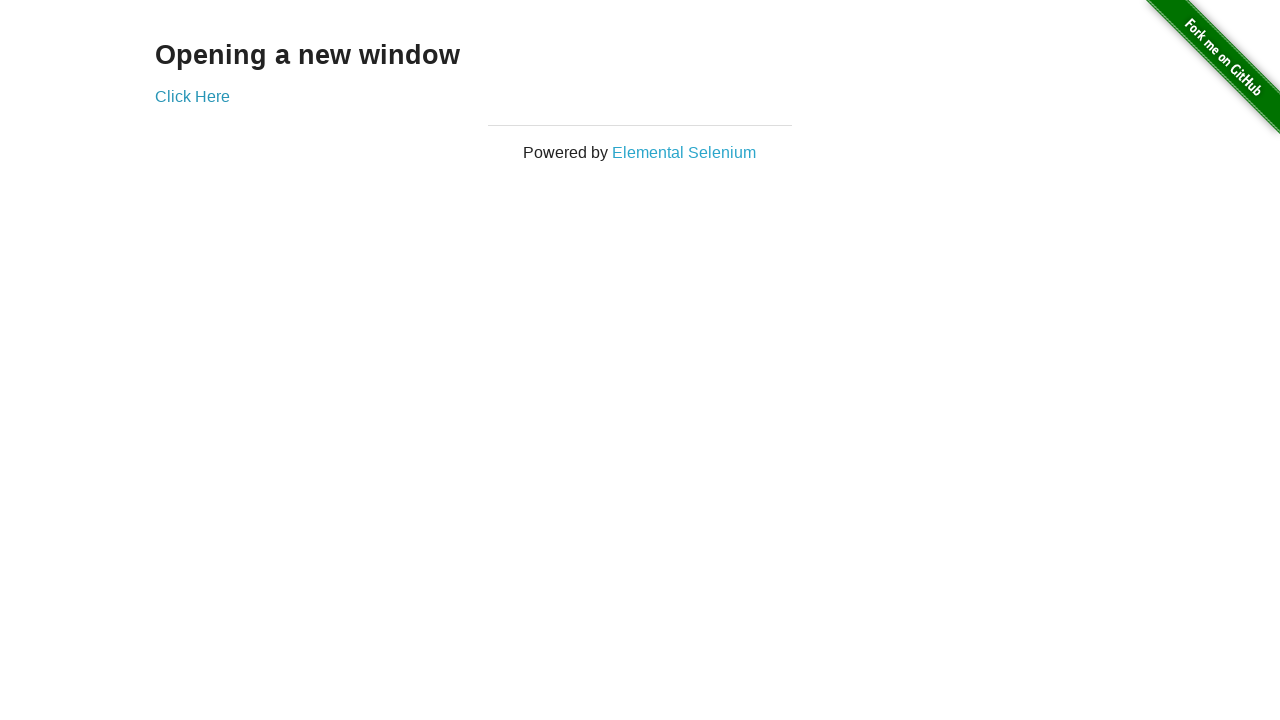

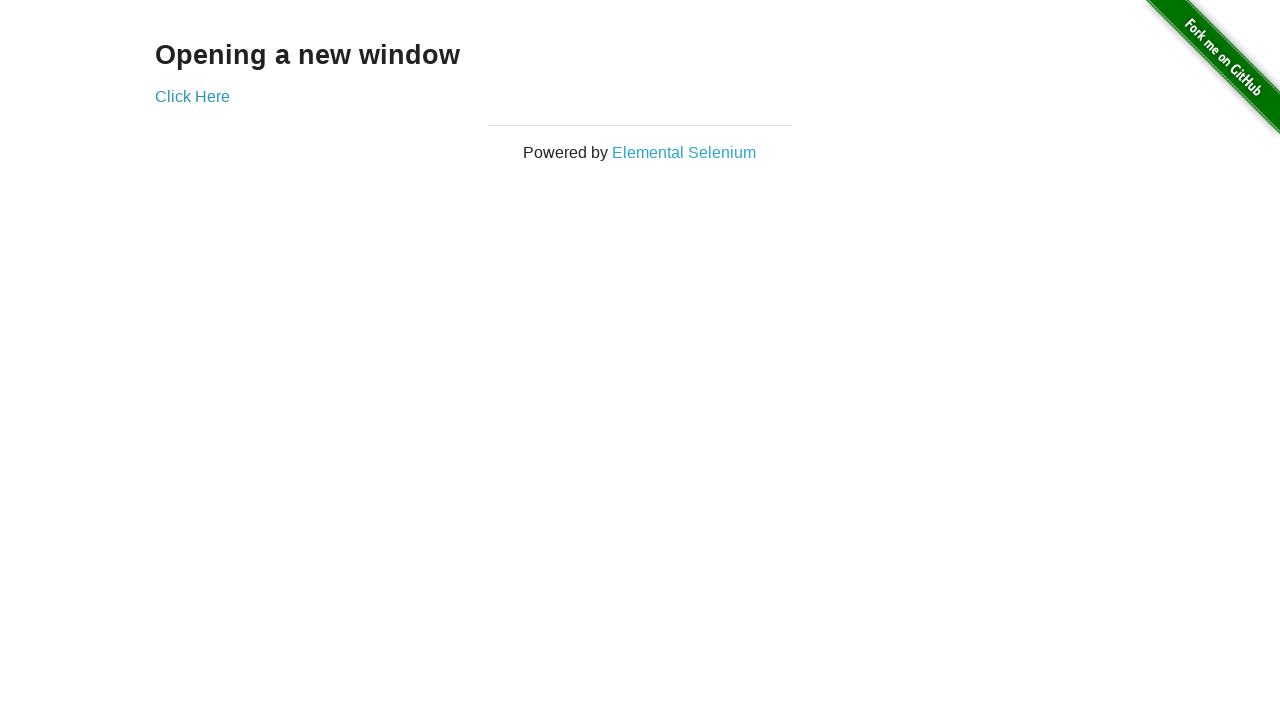